Navigates to the Gravity MVC test application homepage and clicks on the Students link

Starting URL: https://gravitymvctestapplication.azurewebsites.net/

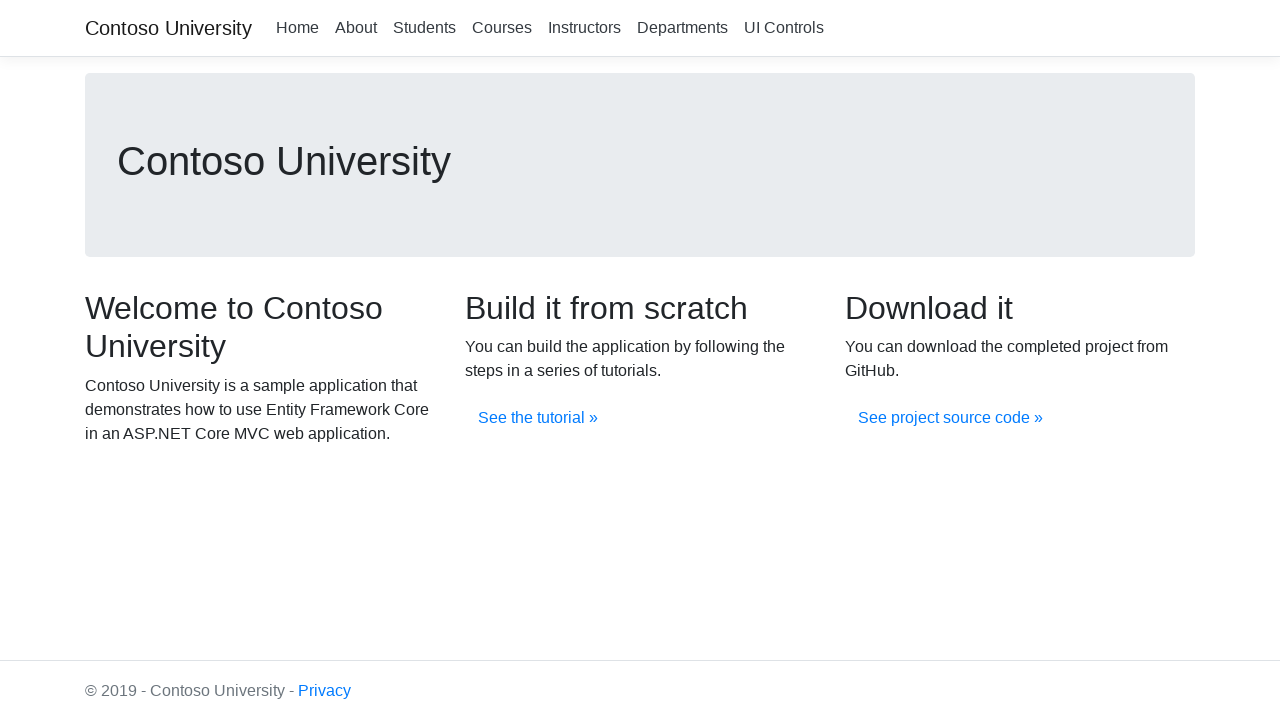

Clicked on the Students link at (424, 28) on xpath=//a[.='Students']
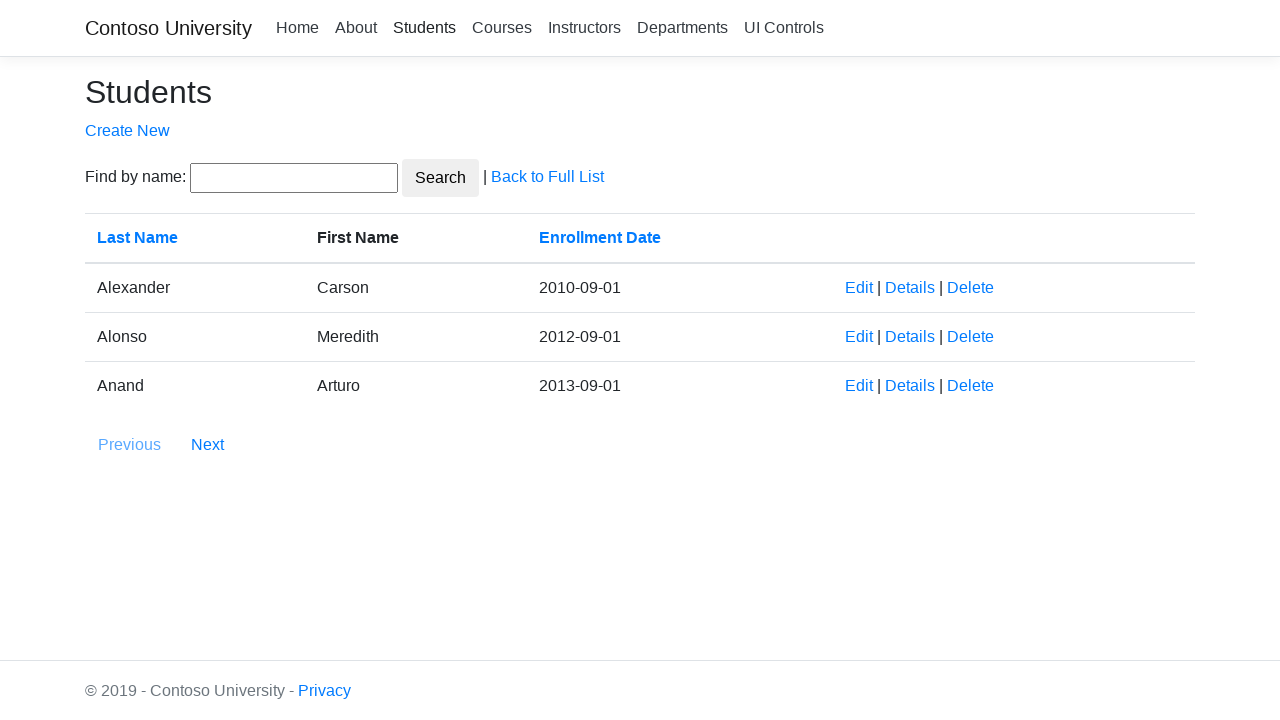

Waited for page navigation to complete
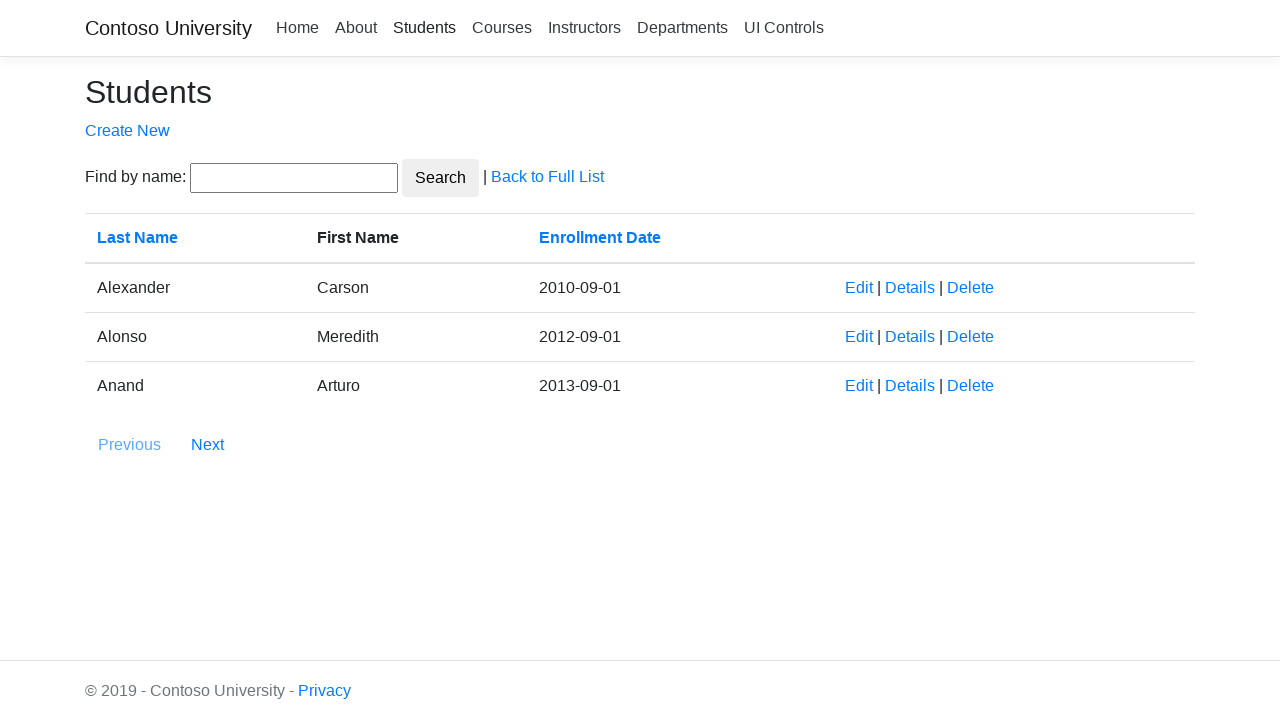

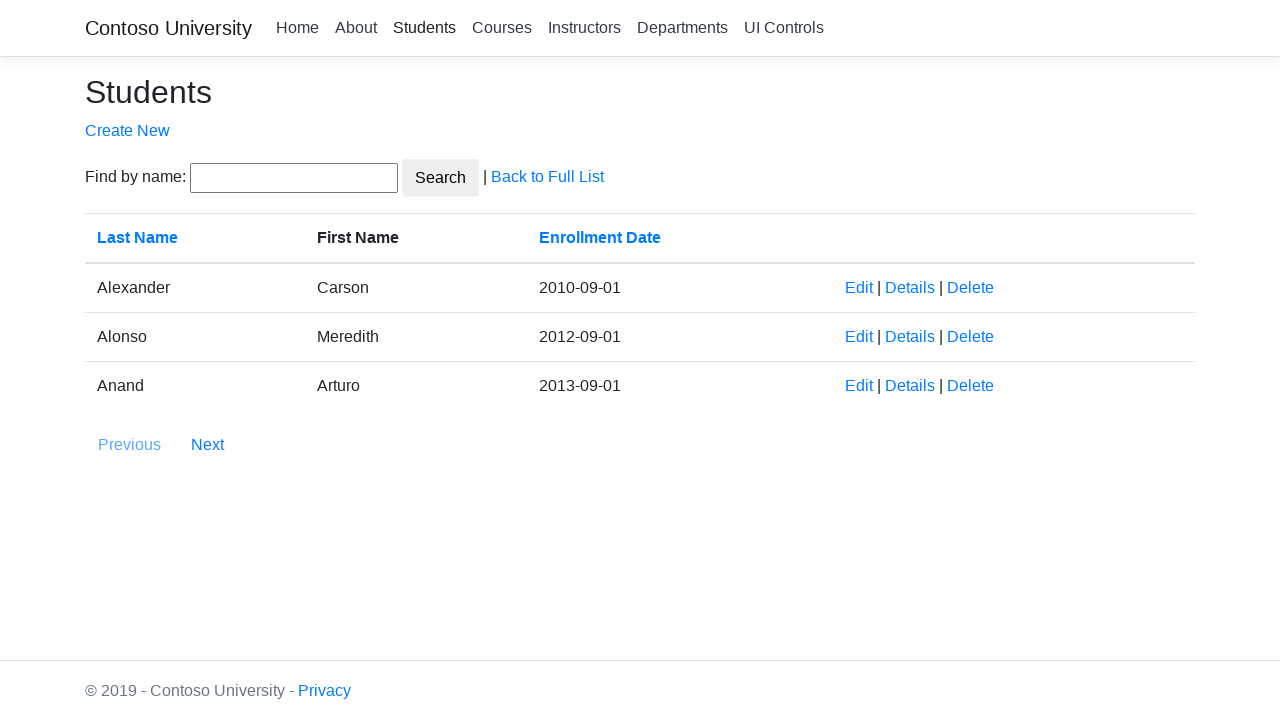